Tests drag and drop functionality on jQueryUI demo page by dragging an element and dropping it onto a target element within an iframe

Starting URL: http://jqueryui.com/demos/droppable/

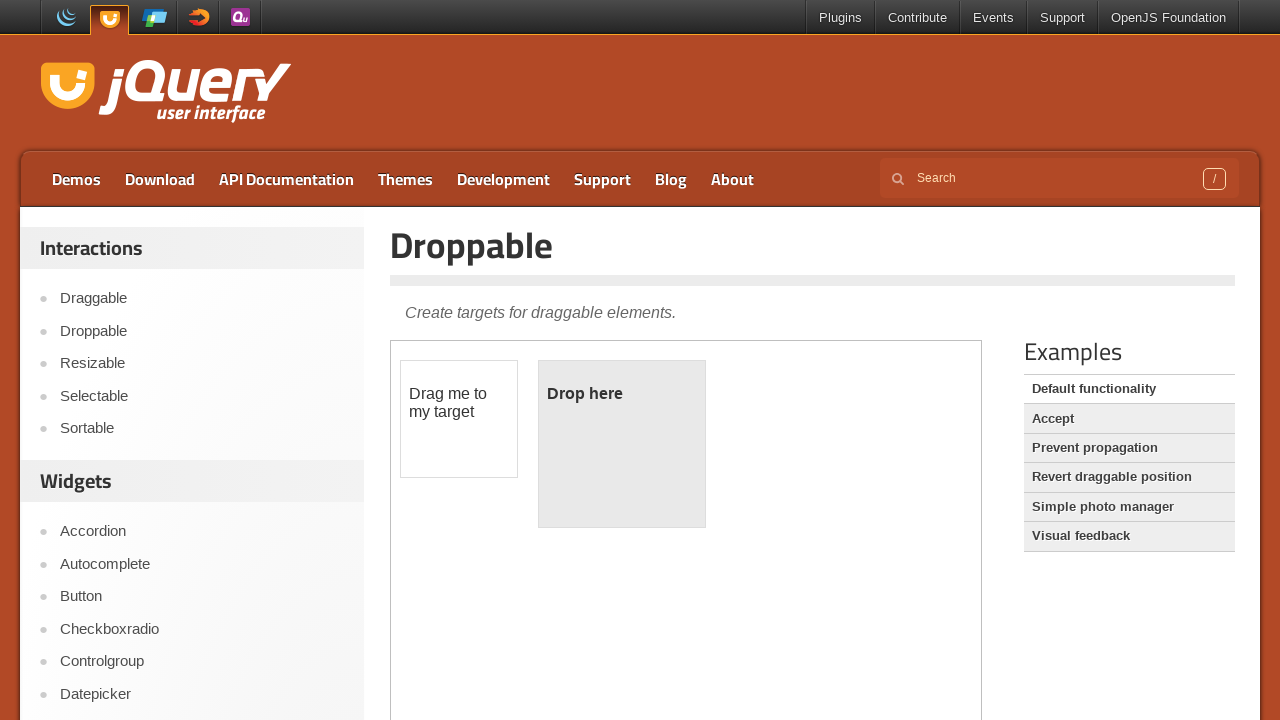

Located demo iframe containing draggable and droppable elements
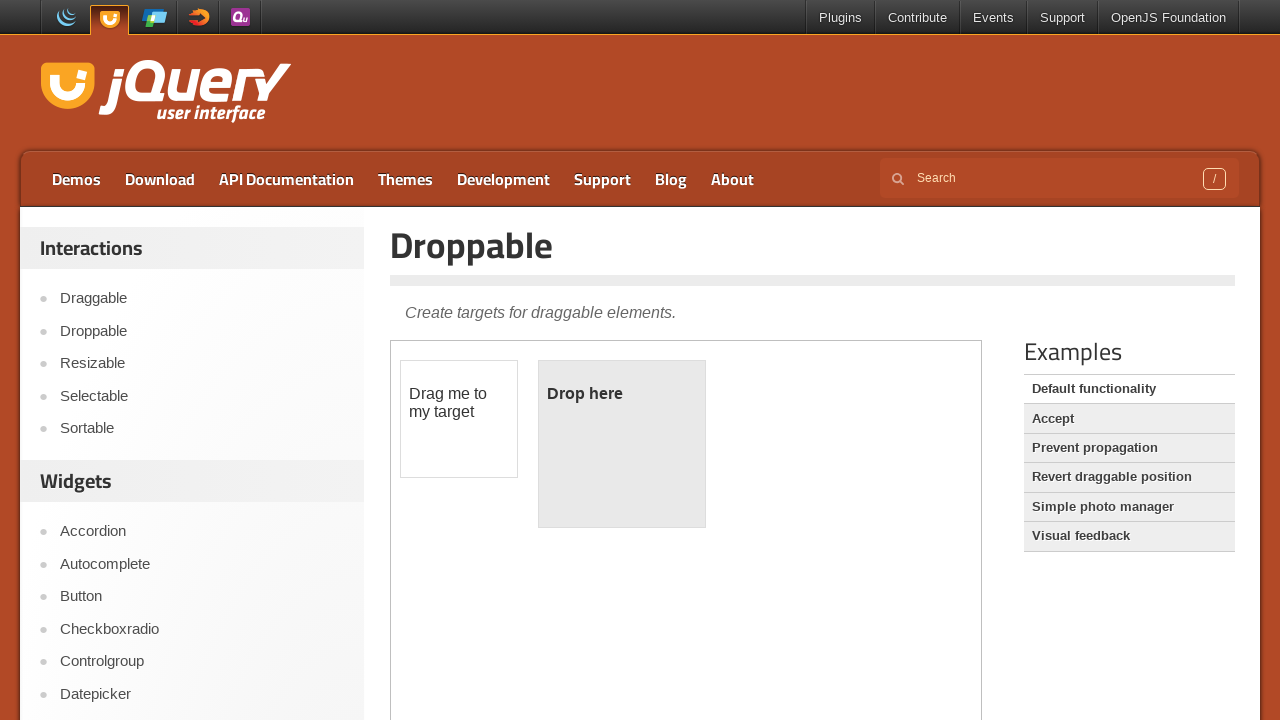

Located draggable element with ID 'draggable' in iframe
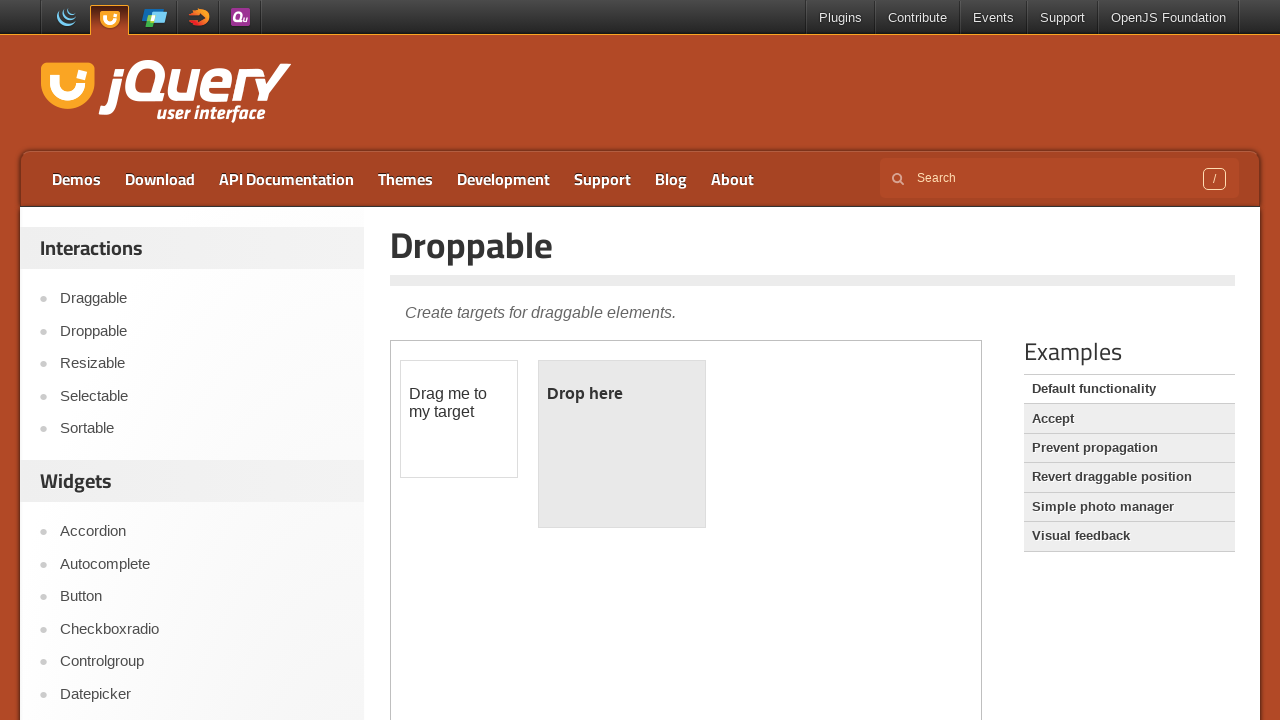

Located droppable target element with ID 'droppable' in iframe
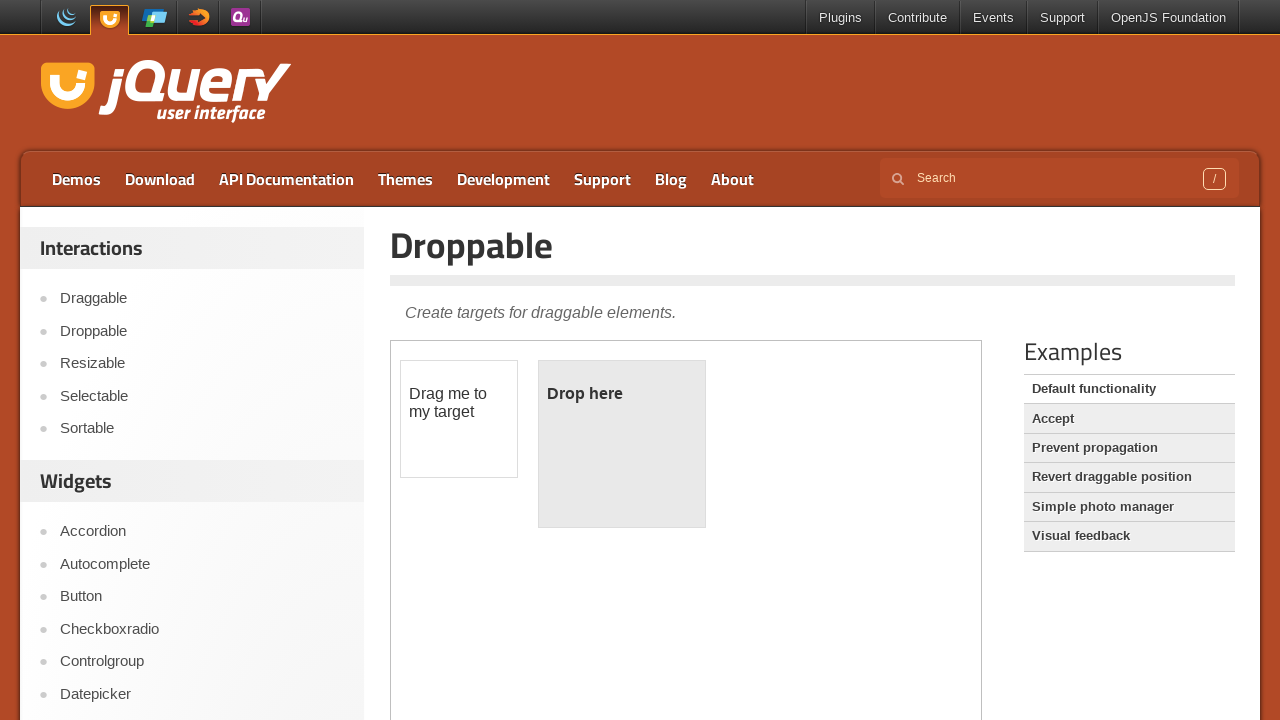

Dragged draggable element and dropped it onto droppable target at (622, 444)
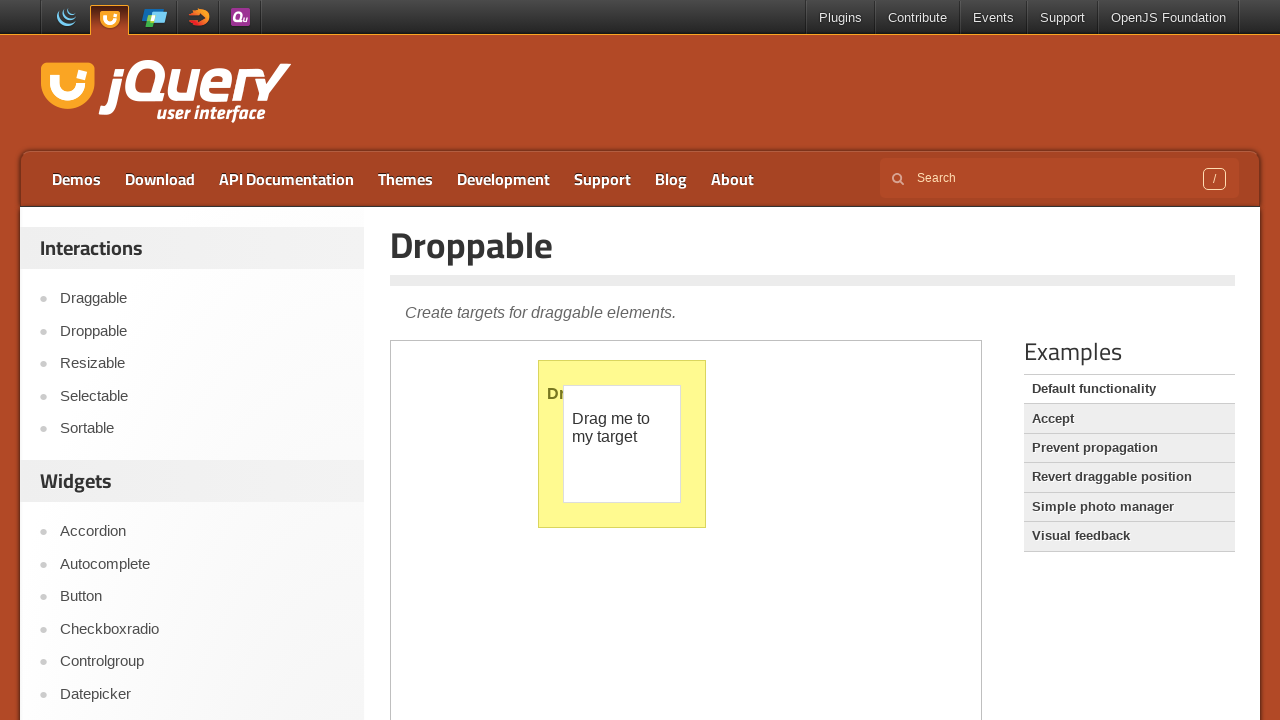

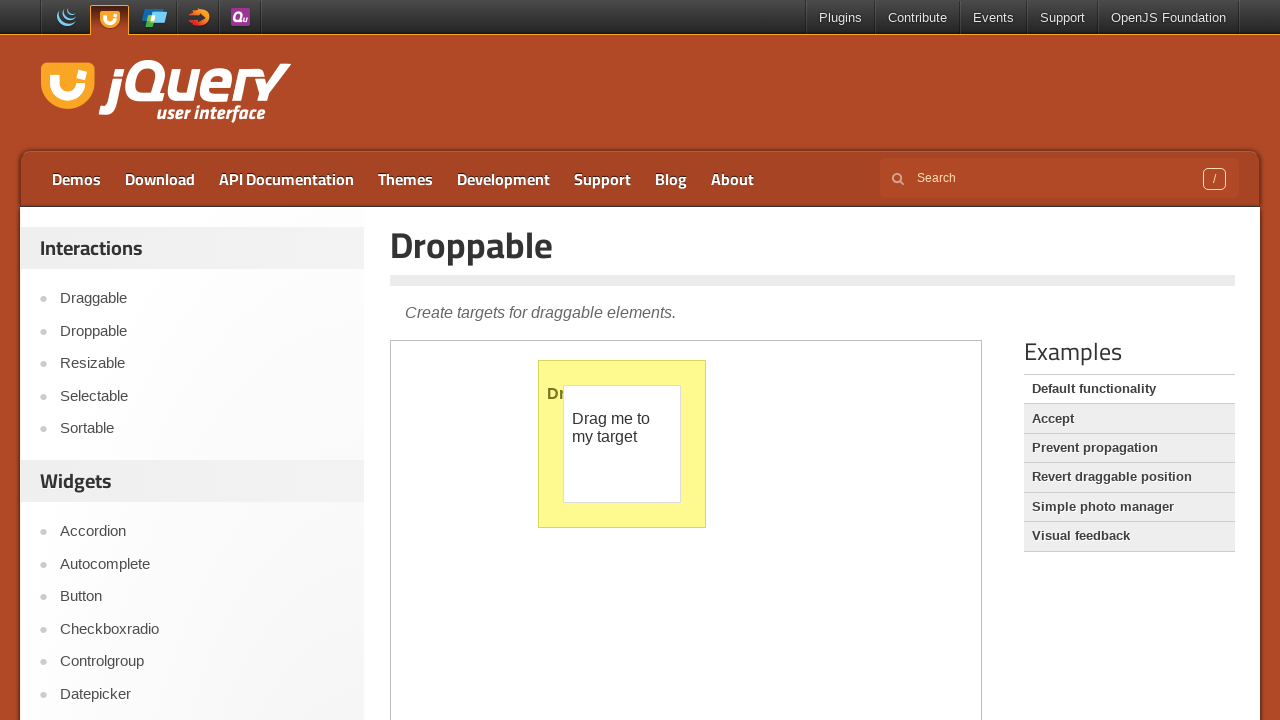